Navigates to a page, calculates and clicks on a link with encoded text, then fills out and submits a form with personal information fields

Starting URL: http://suninjuly.github.io/find_link_text

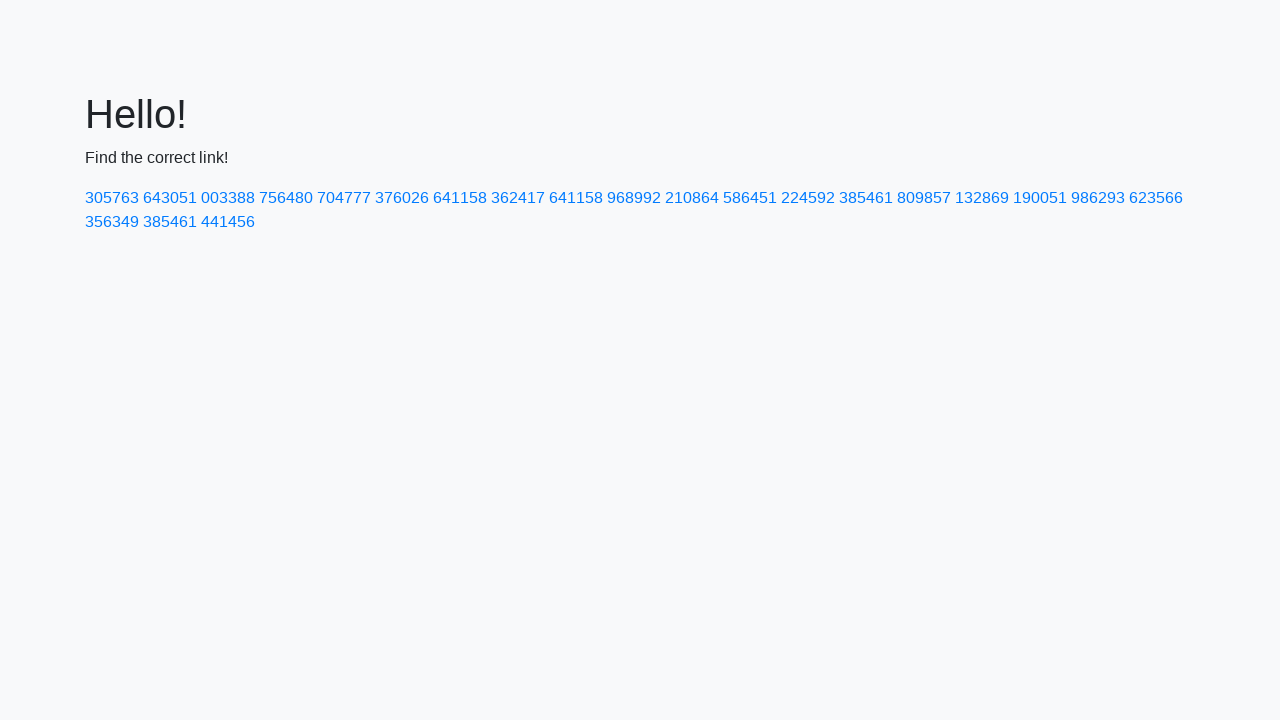

Clicked link with calculated encoded text '224592' at (808, 198) on a:text('224592')
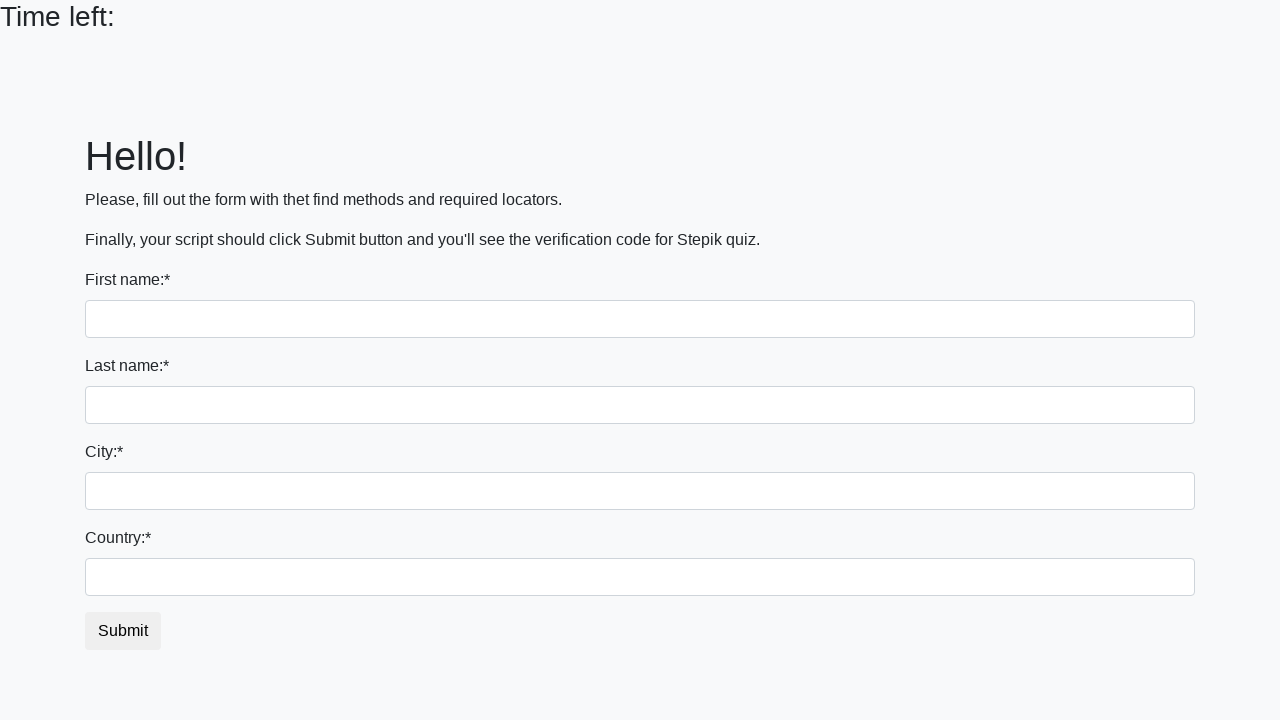

Filled first name field with 'John' on input:first-of-type
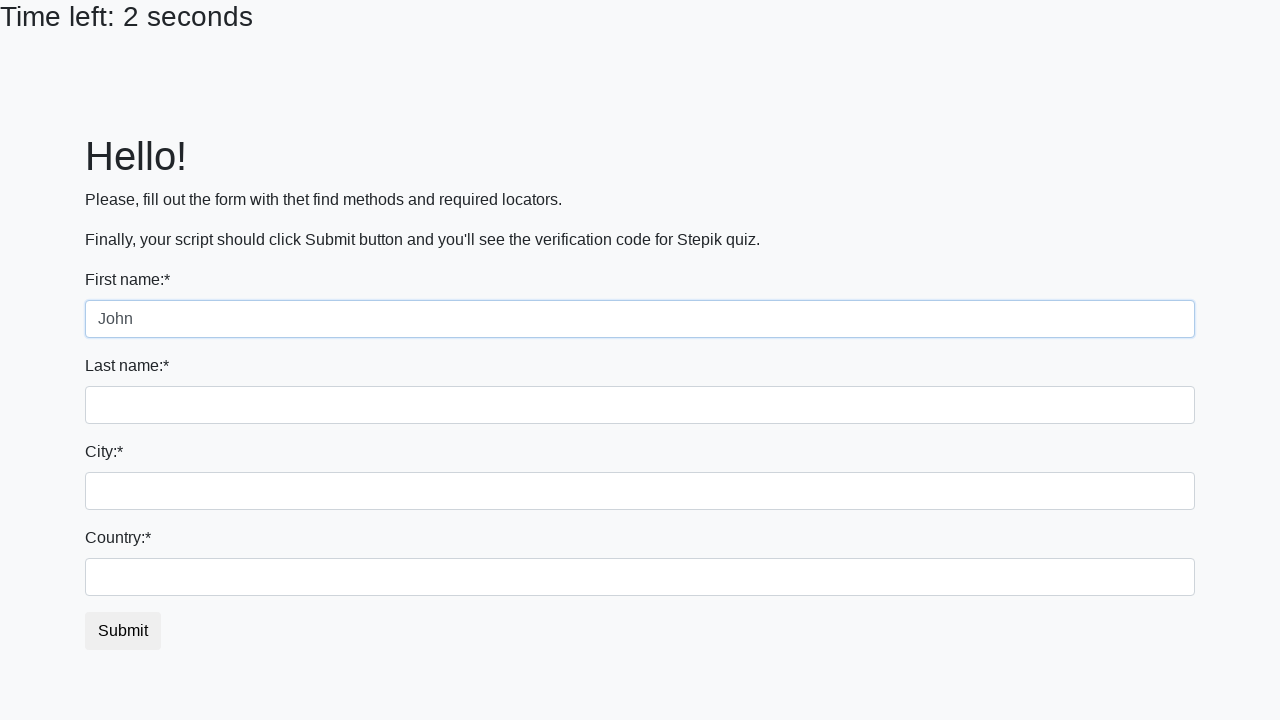

Filled last name field with 'Smith' on input[name='last_name']
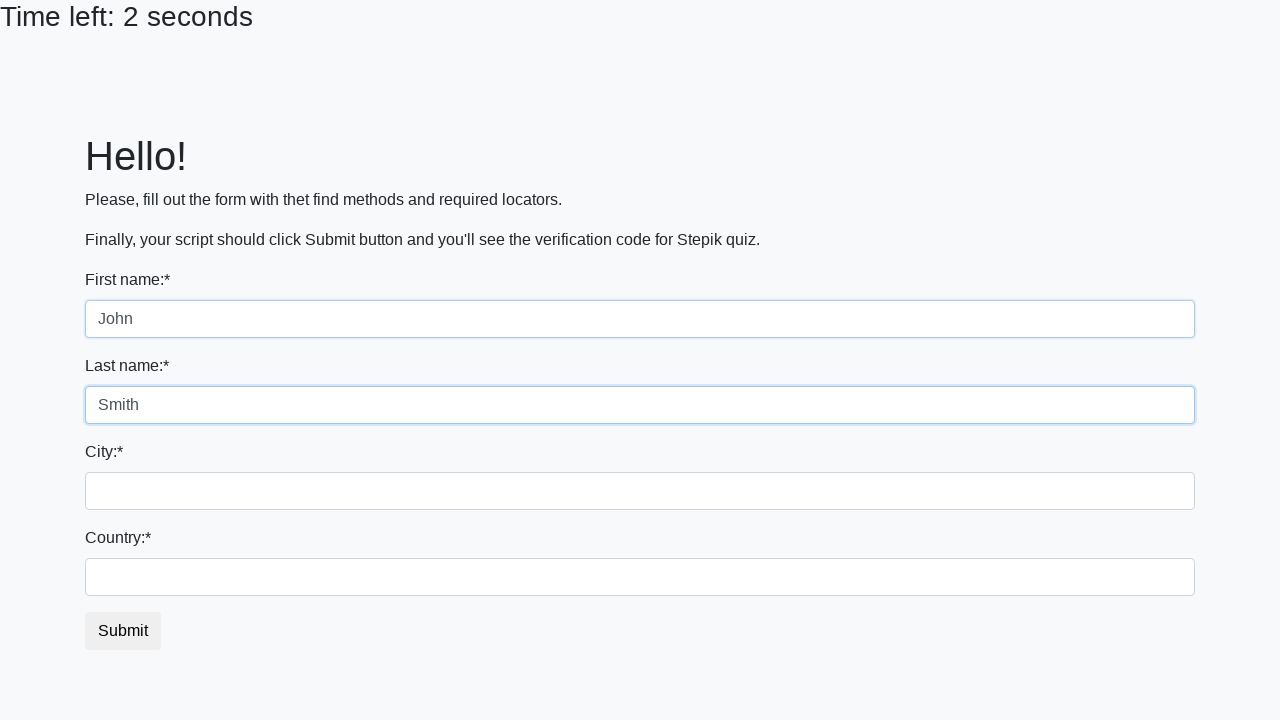

Filled city field with 'New York' on .city
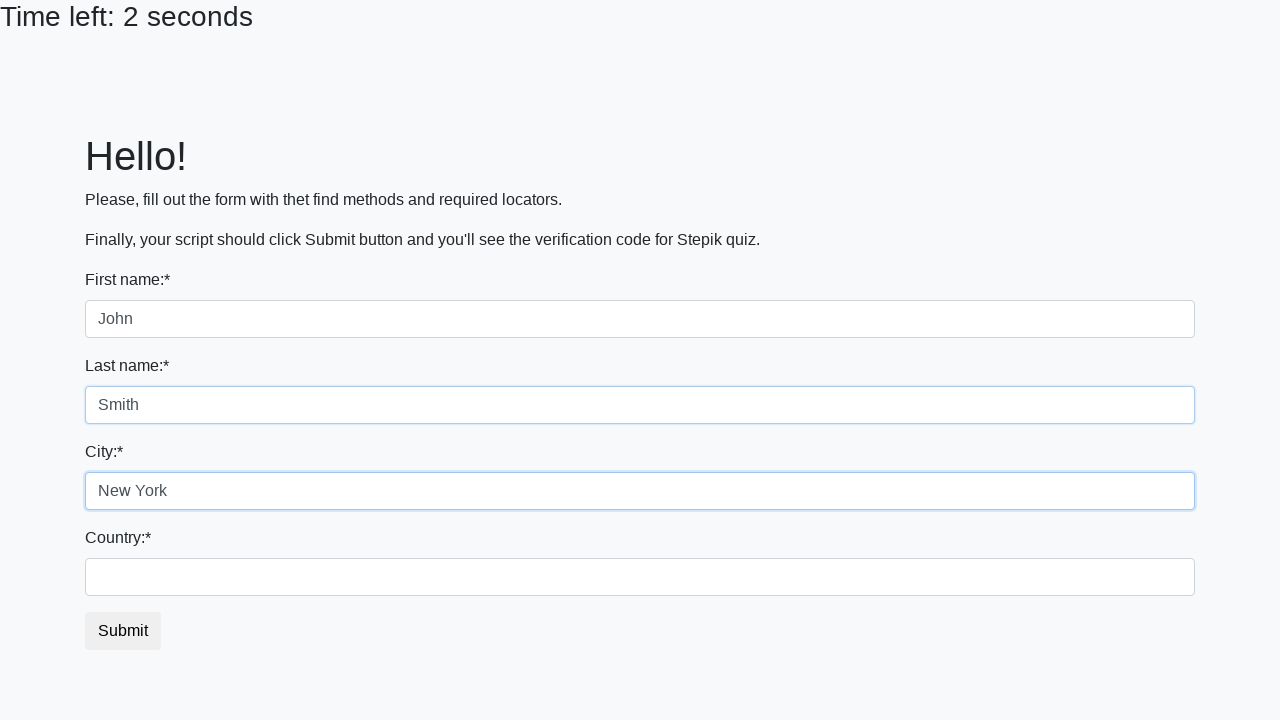

Filled country field with 'USA' on #country
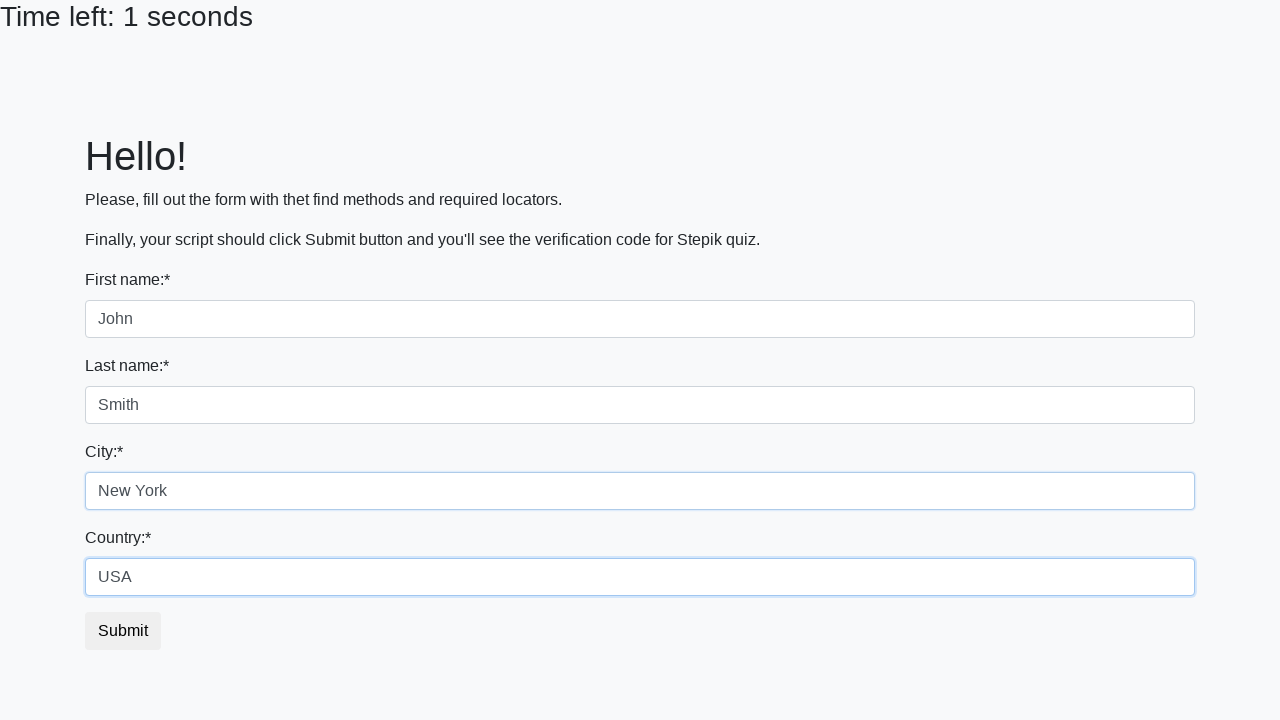

Clicked submit button to submit form at (123, 631) on button.btn
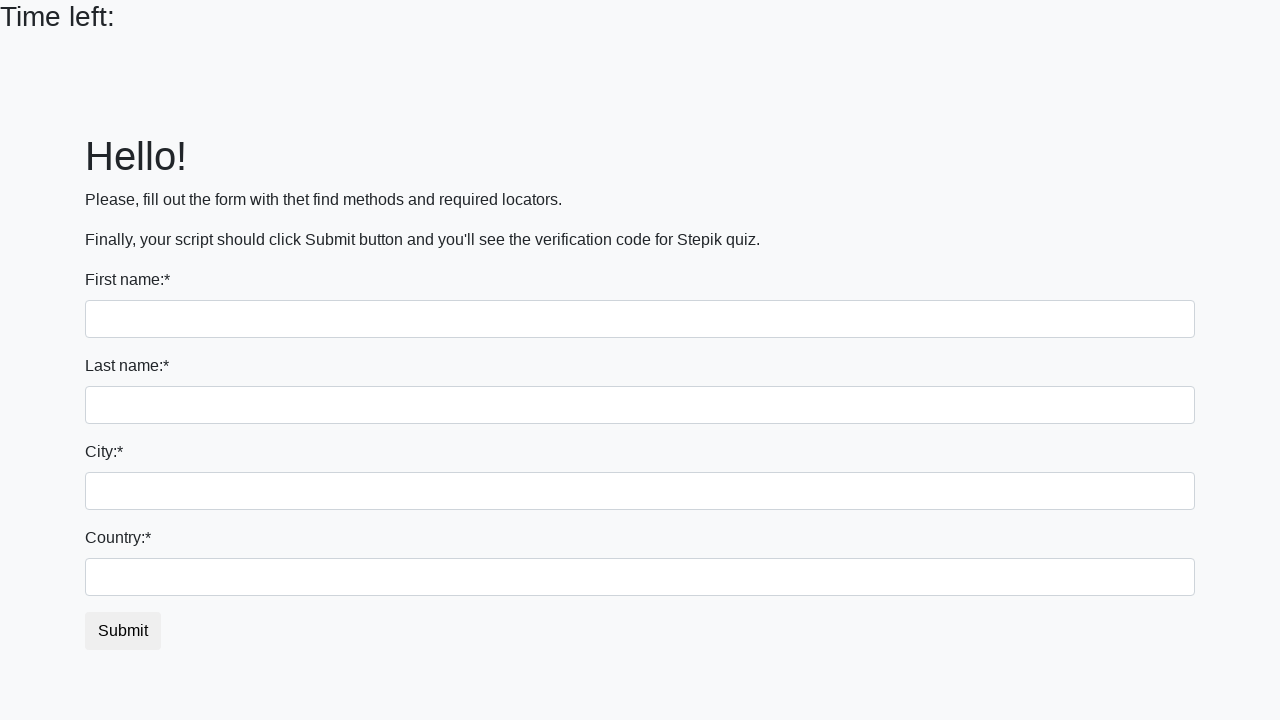

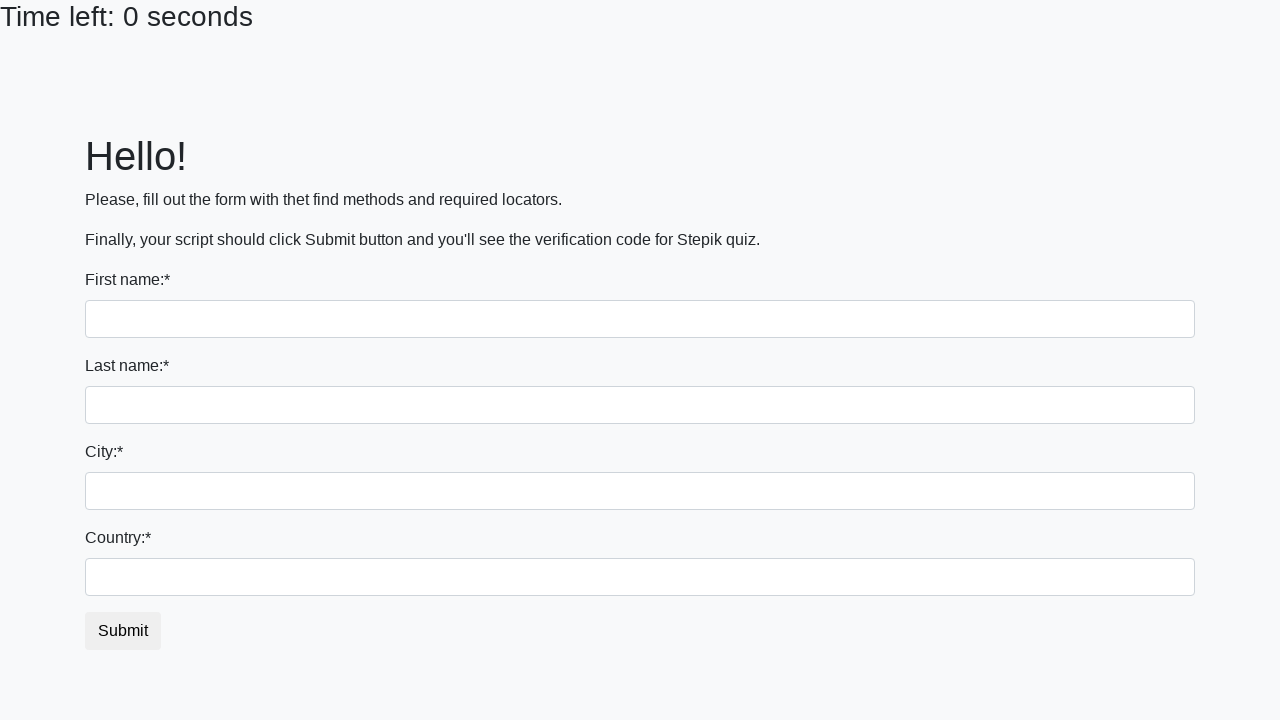